Maximizes the browser window

Starting URL: https://www.flipkart.com/

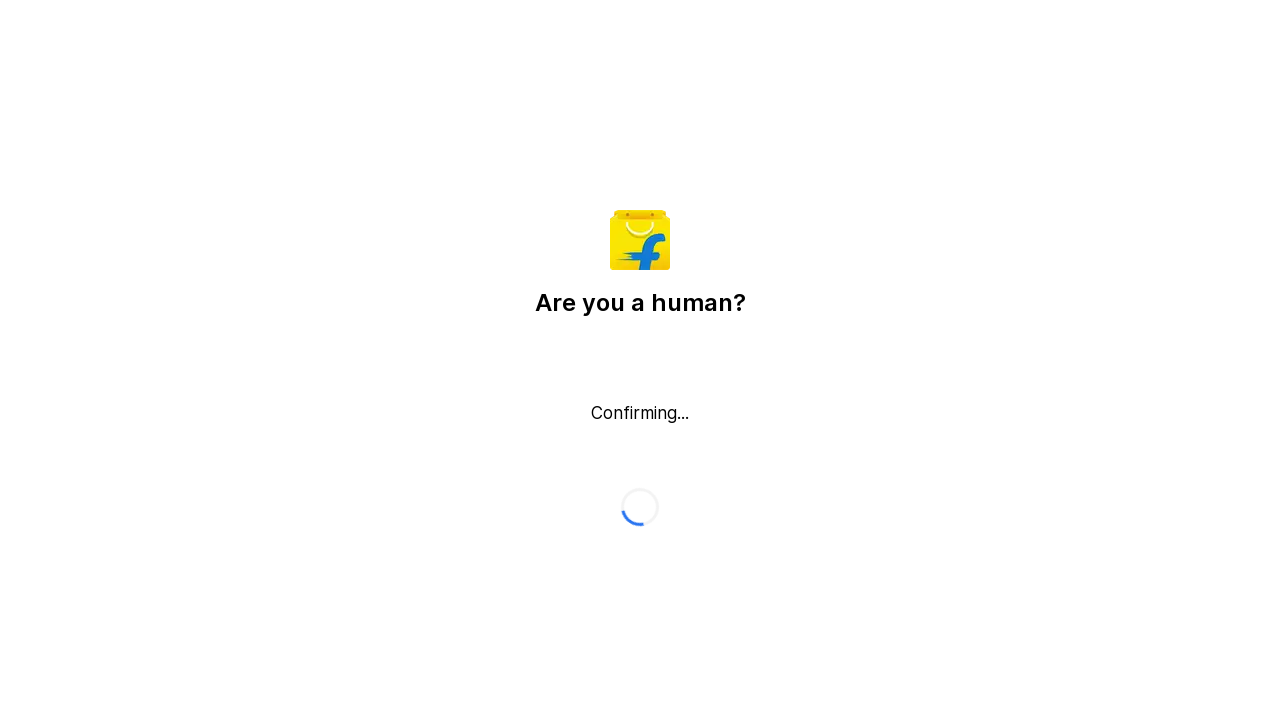

Browser window maximized to full screen
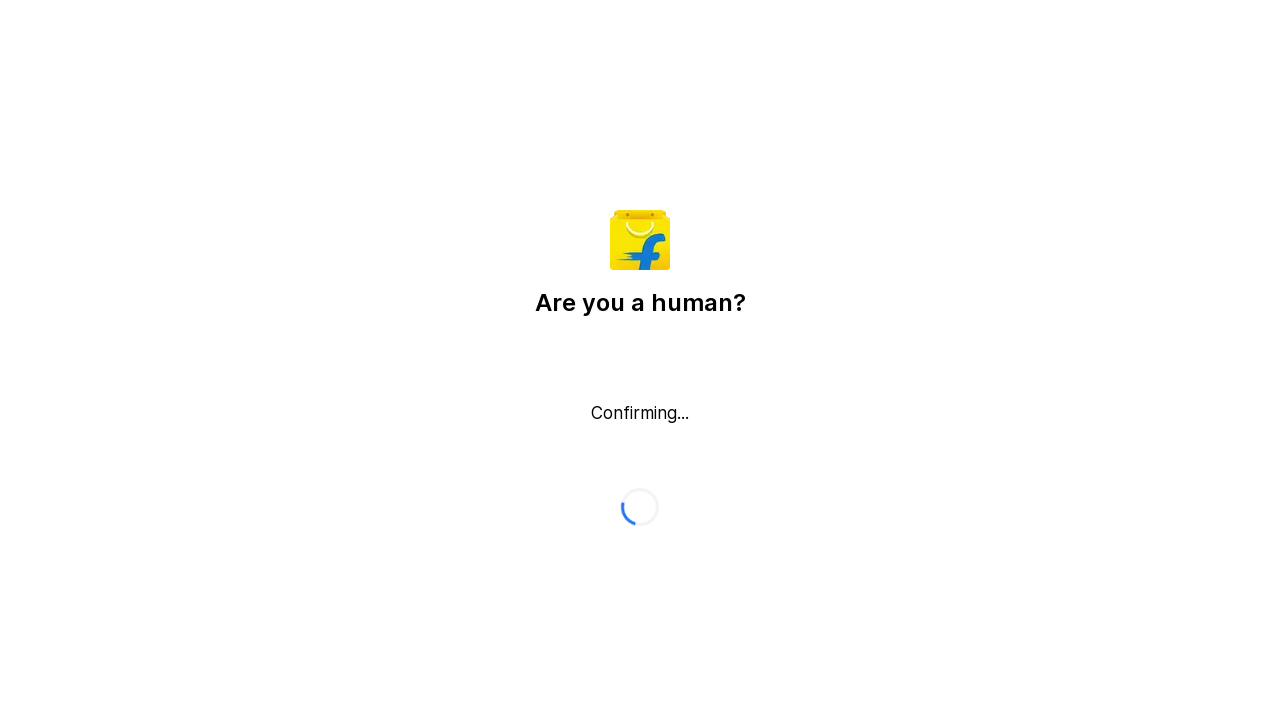

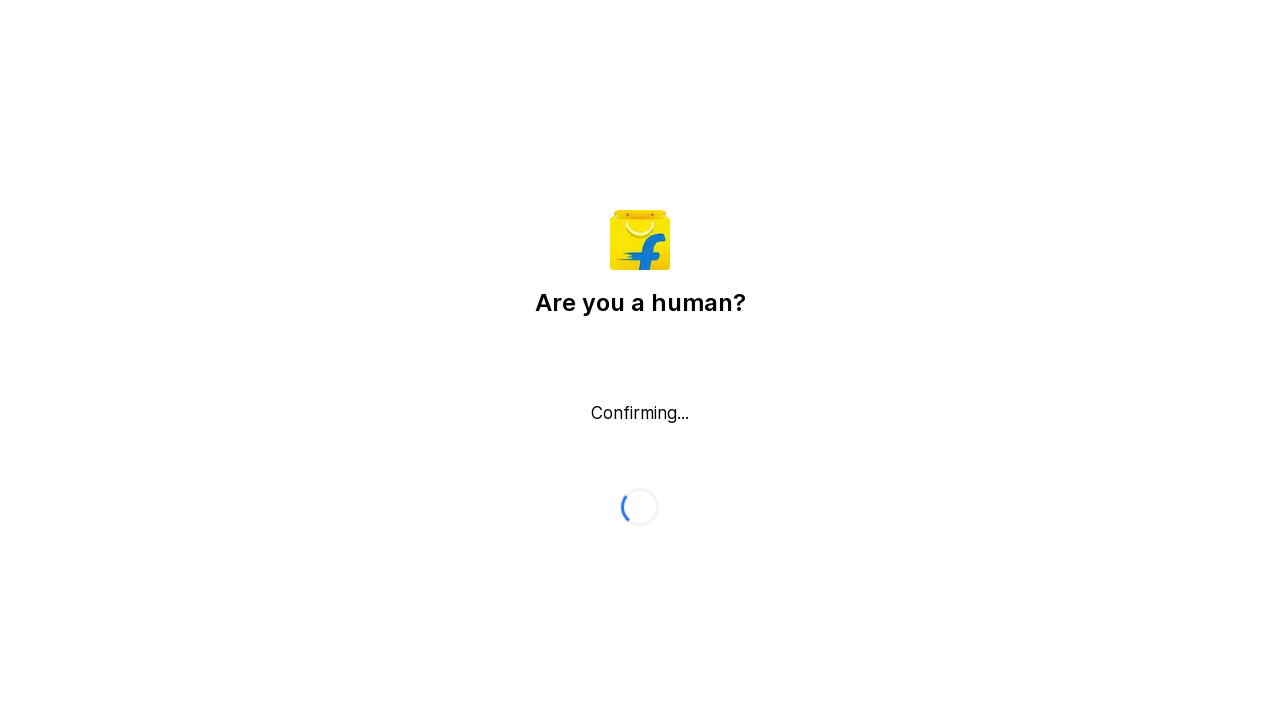